Tests shopping cart functionality by adding multiple items (2 Stuffed Frogs, 5 Fluffy Bunnies, 3 Valentine Bears), then navigating to cart to verify items, quantities, and totals are correct.

Starting URL: https://jupiter.cloud.planittesting.com/#/

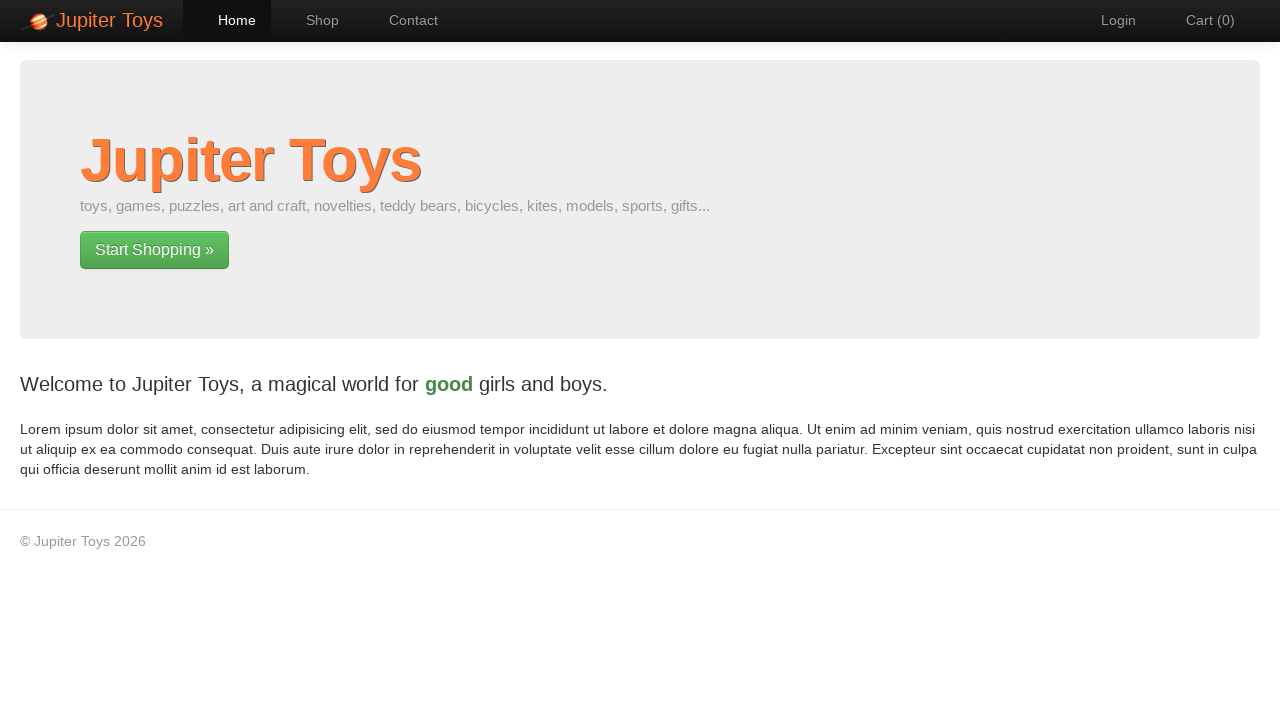

Clicked on Shop module at (312, 20) on text=Shop
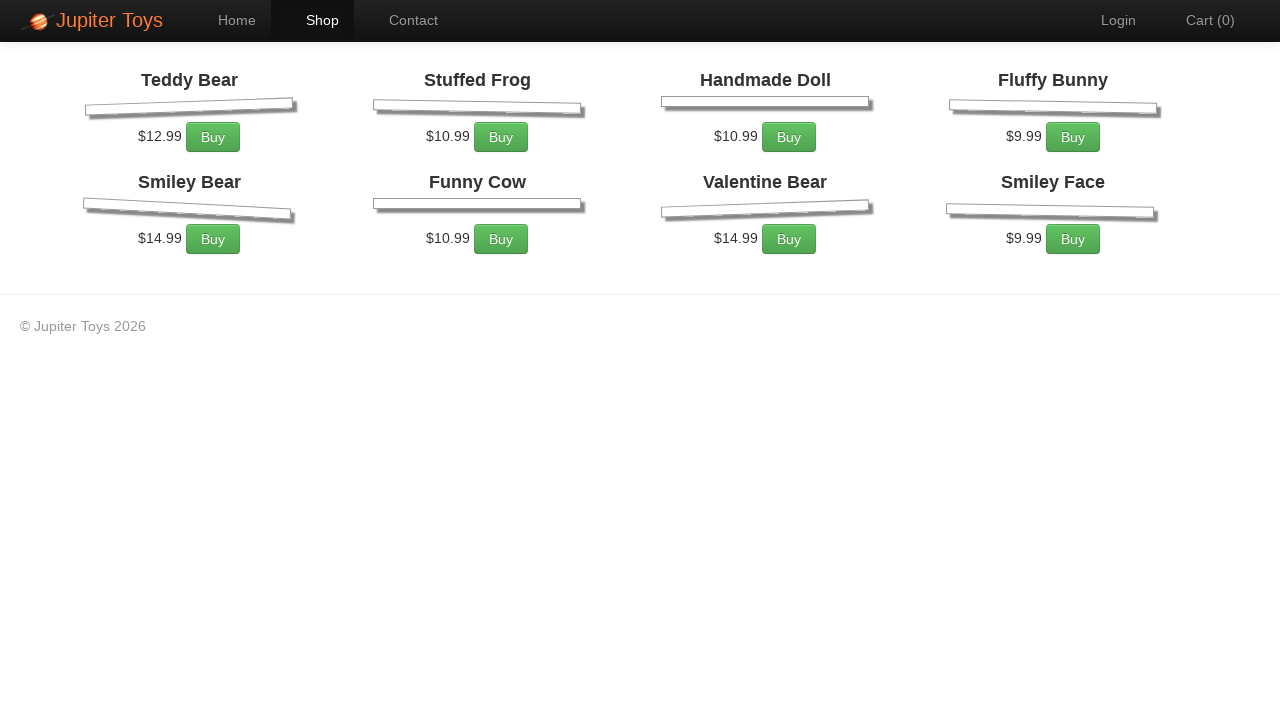

Shop page loaded with products visible
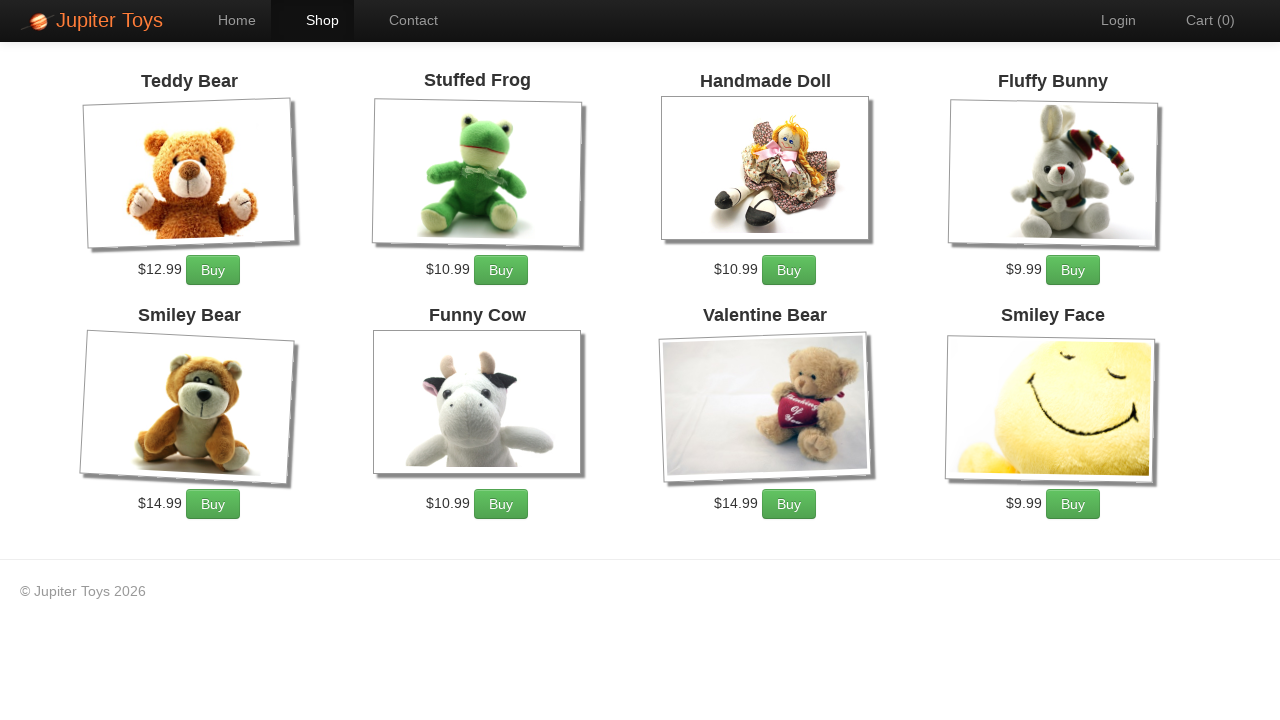

Added Stuffed Frog to cart (item 1/2) at (501, 270) on xpath=//h4[text()='Stuffed Frog']/following-sibling::p/a
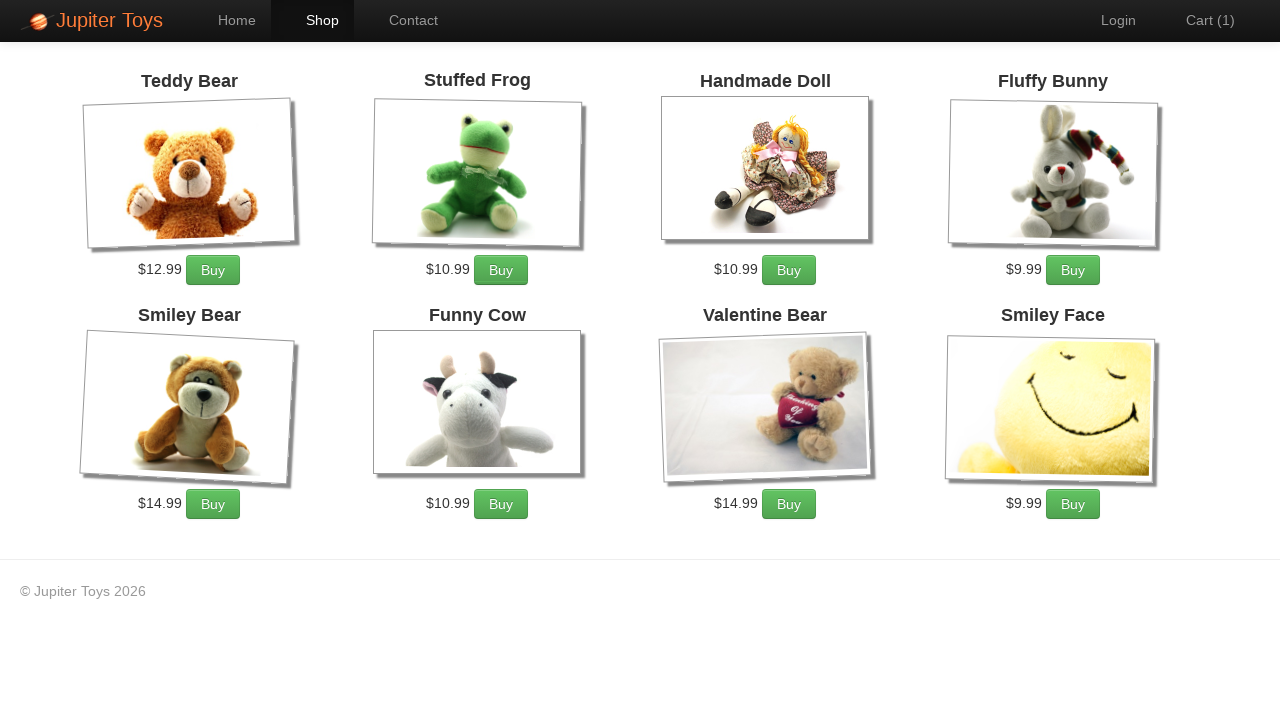

Added Stuffed Frog to cart (item 2/2) at (501, 270) on xpath=//h4[text()='Stuffed Frog']/following-sibling::p/a
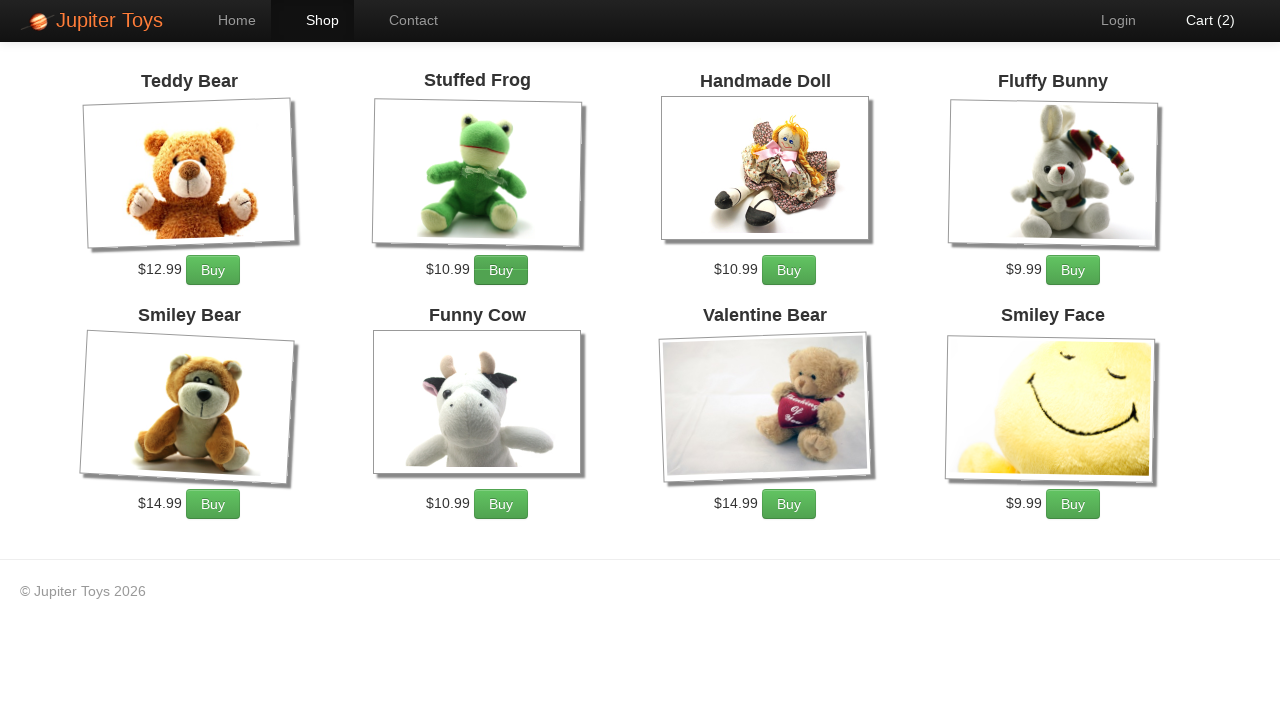

Added Fluffy Bunny to cart (item 1/5) at (1073, 270) on xpath=//h4[text()='Fluffy Bunny']/following-sibling::p/a
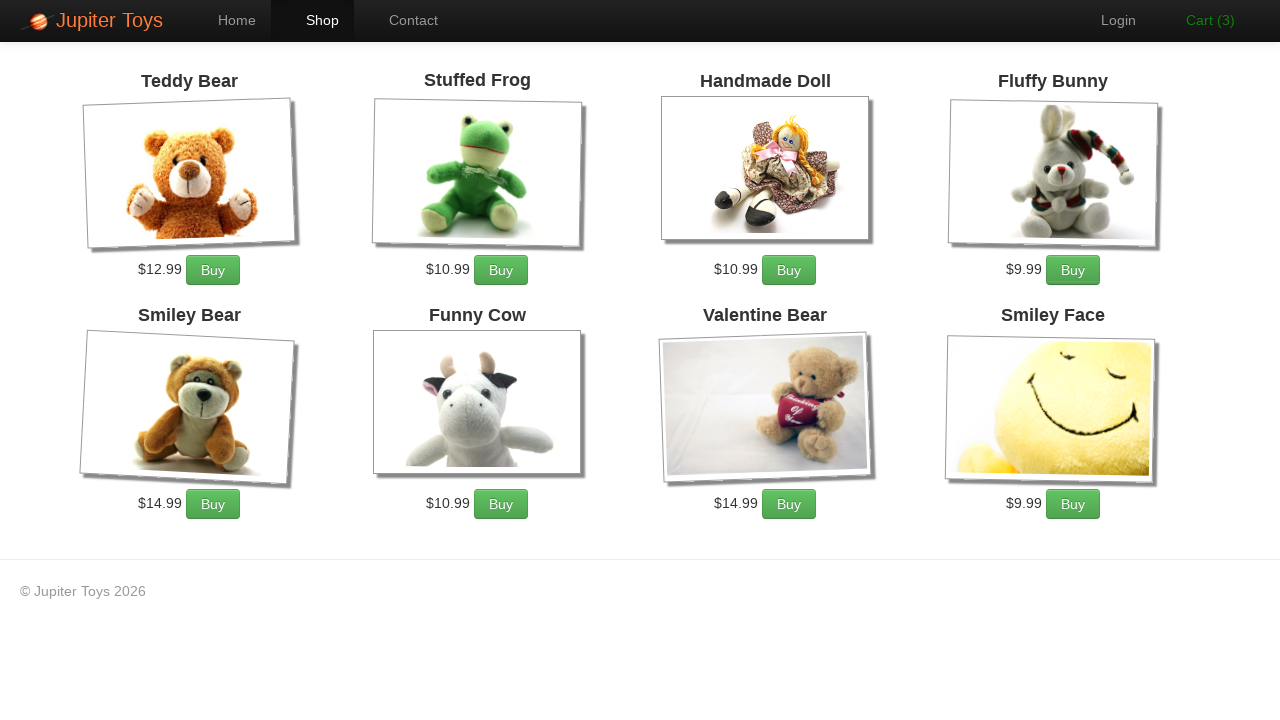

Added Fluffy Bunny to cart (item 2/5) at (1073, 270) on xpath=//h4[text()='Fluffy Bunny']/following-sibling::p/a
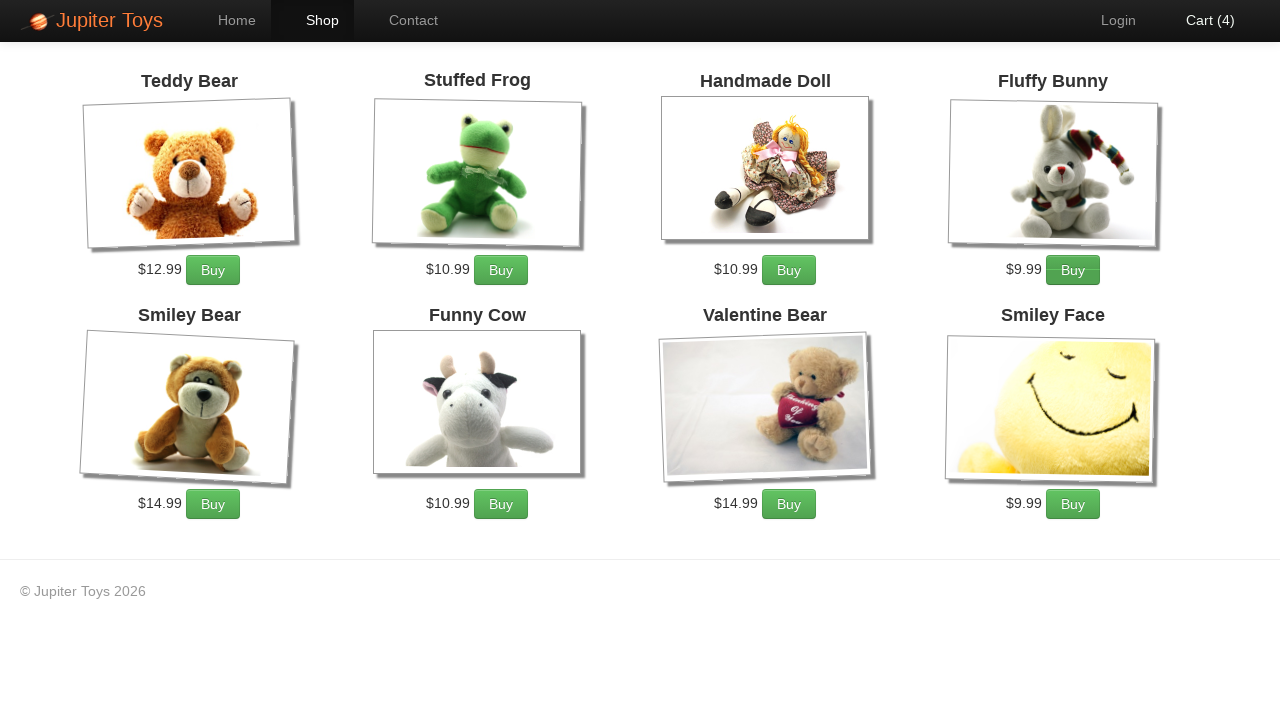

Added Fluffy Bunny to cart (item 3/5) at (1073, 270) on xpath=//h4[text()='Fluffy Bunny']/following-sibling::p/a
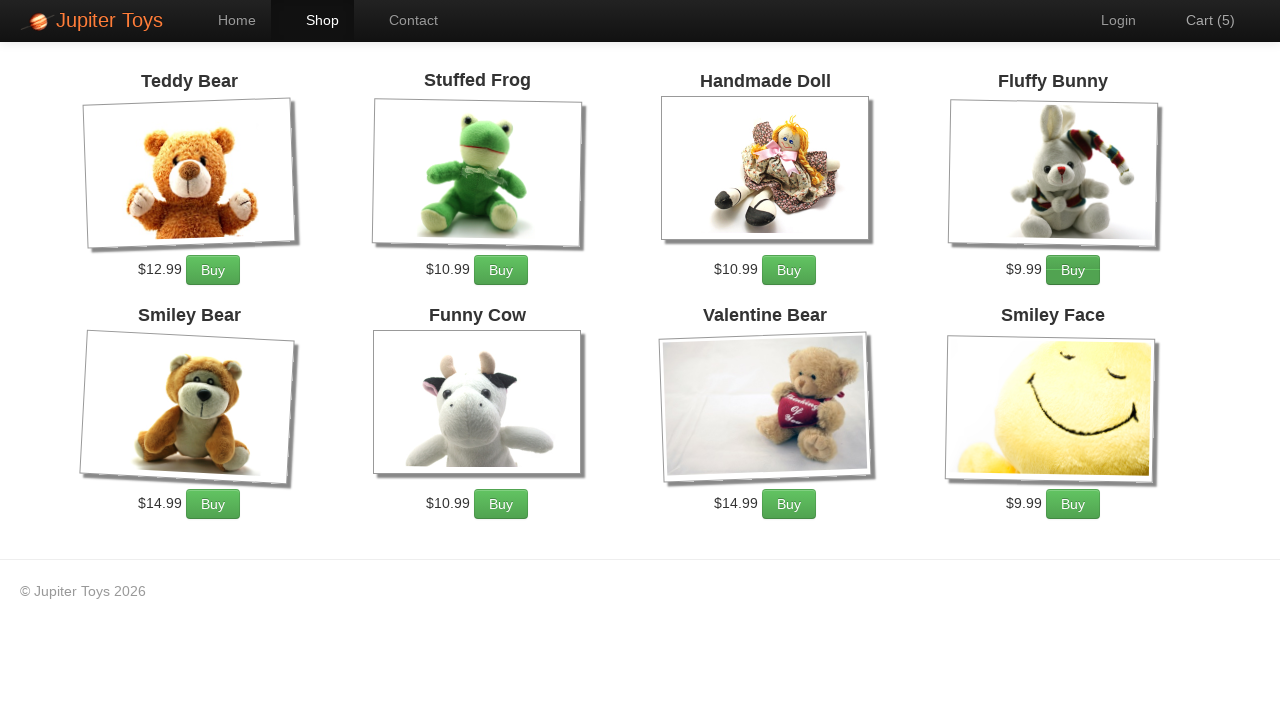

Added Fluffy Bunny to cart (item 4/5) at (1073, 270) on xpath=//h4[text()='Fluffy Bunny']/following-sibling::p/a
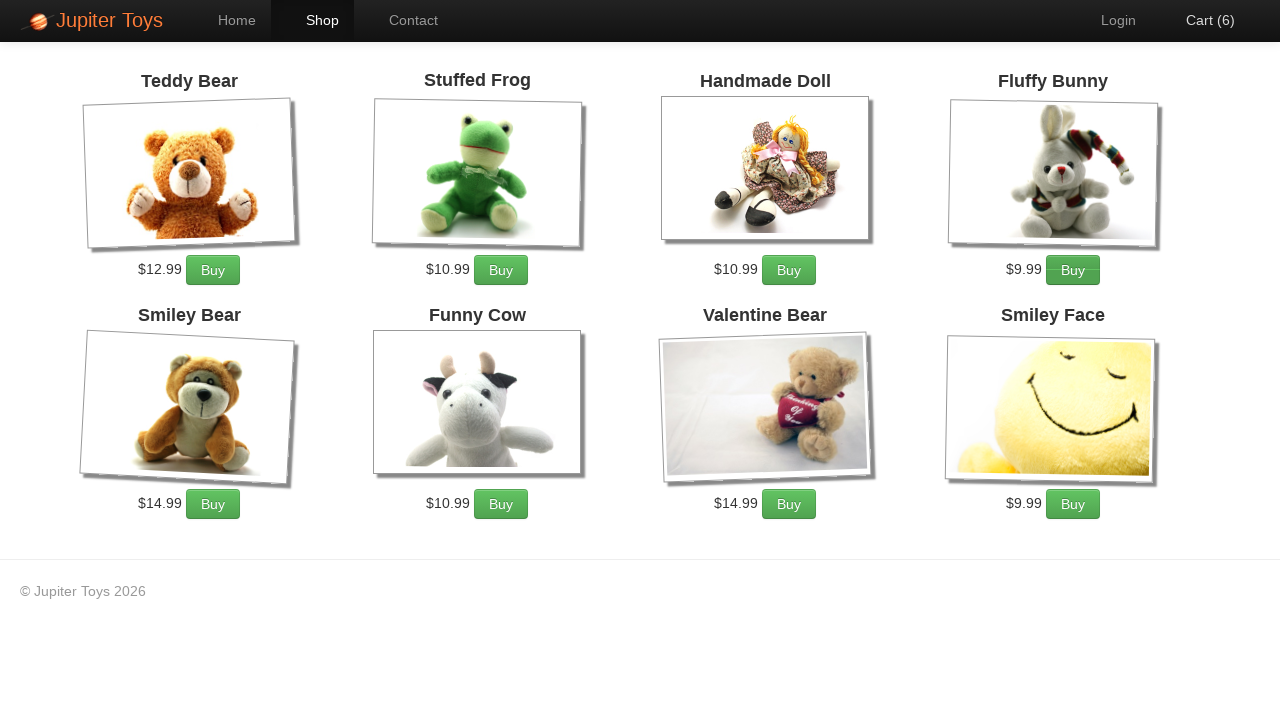

Added Fluffy Bunny to cart (item 5/5) at (1073, 270) on xpath=//h4[text()='Fluffy Bunny']/following-sibling::p/a
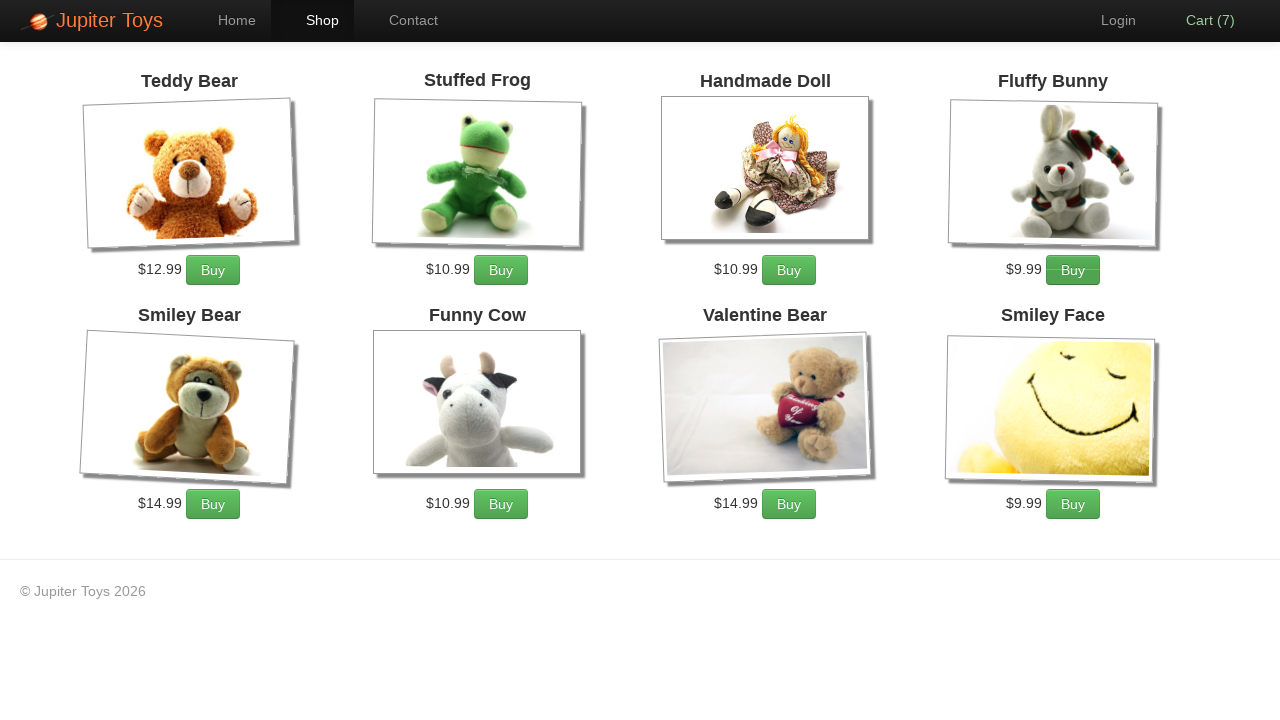

Added Valentine Bear to cart (item 1/3) at (789, 504) on xpath=//h4[text()='Valentine Bear']/following-sibling::p/a
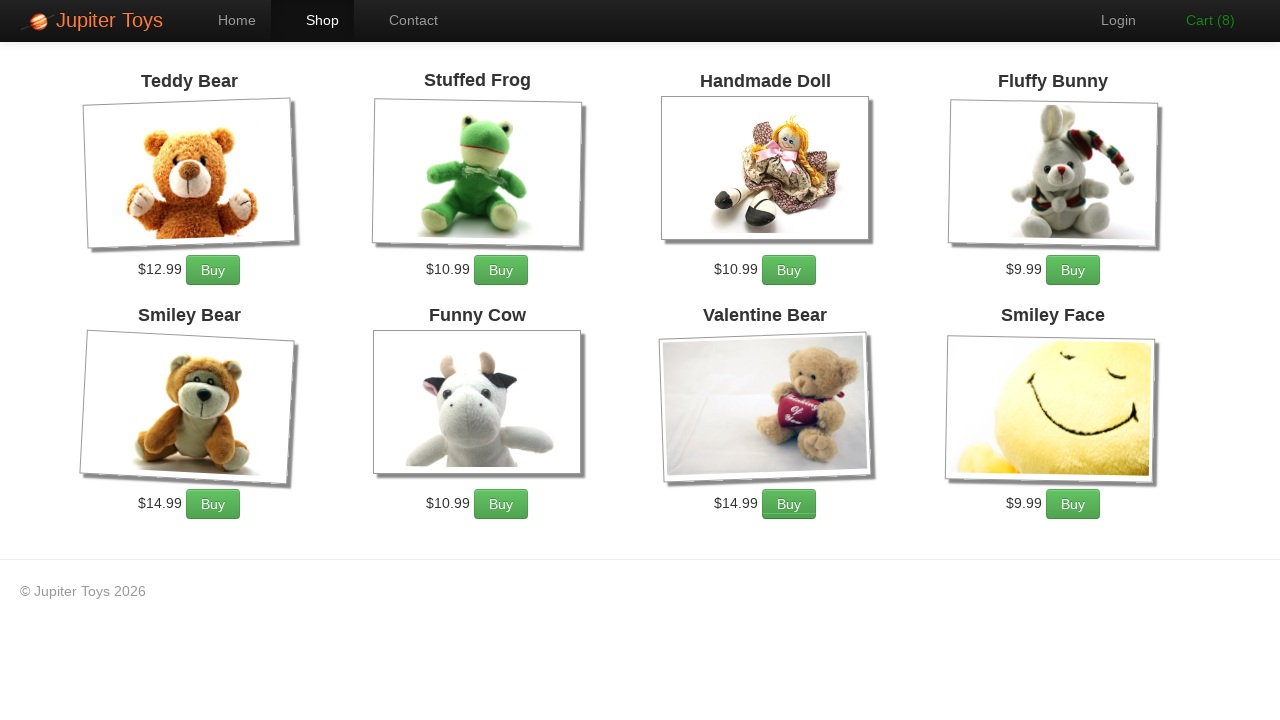

Added Valentine Bear to cart (item 2/3) at (789, 504) on xpath=//h4[text()='Valentine Bear']/following-sibling::p/a
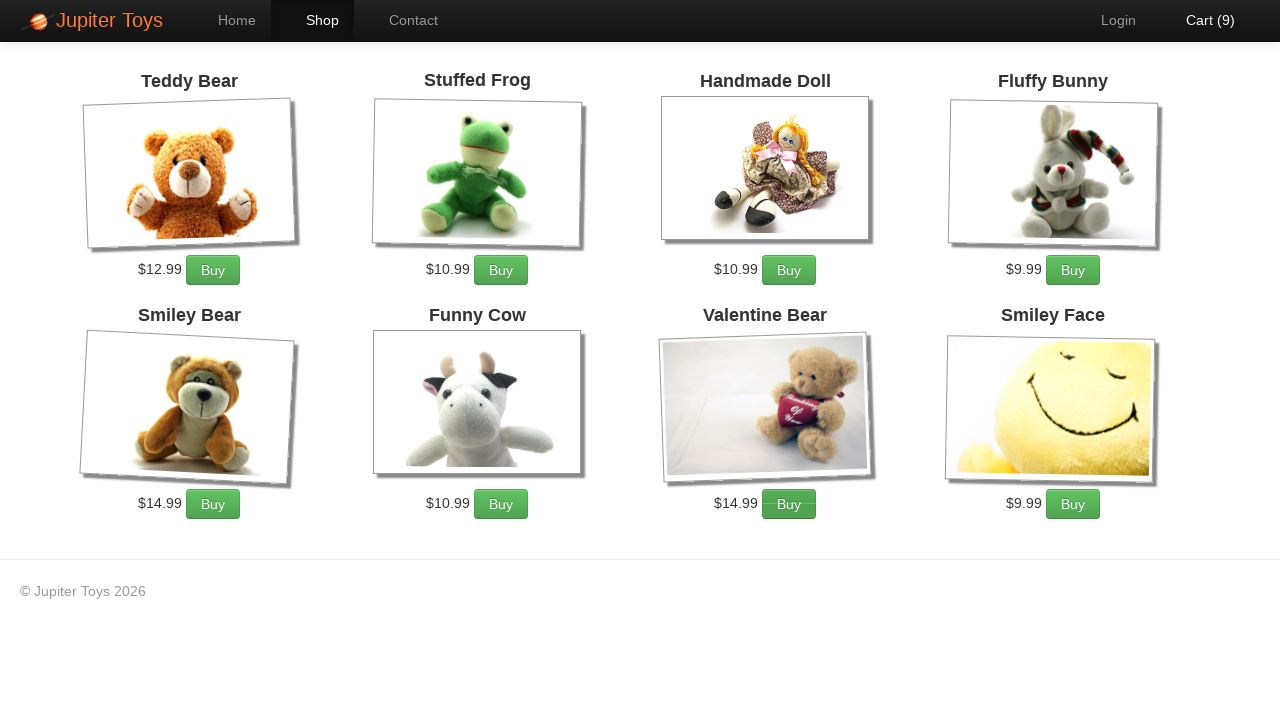

Added Valentine Bear to cart (item 3/3) at (789, 504) on xpath=//h4[text()='Valentine Bear']/following-sibling::p/a
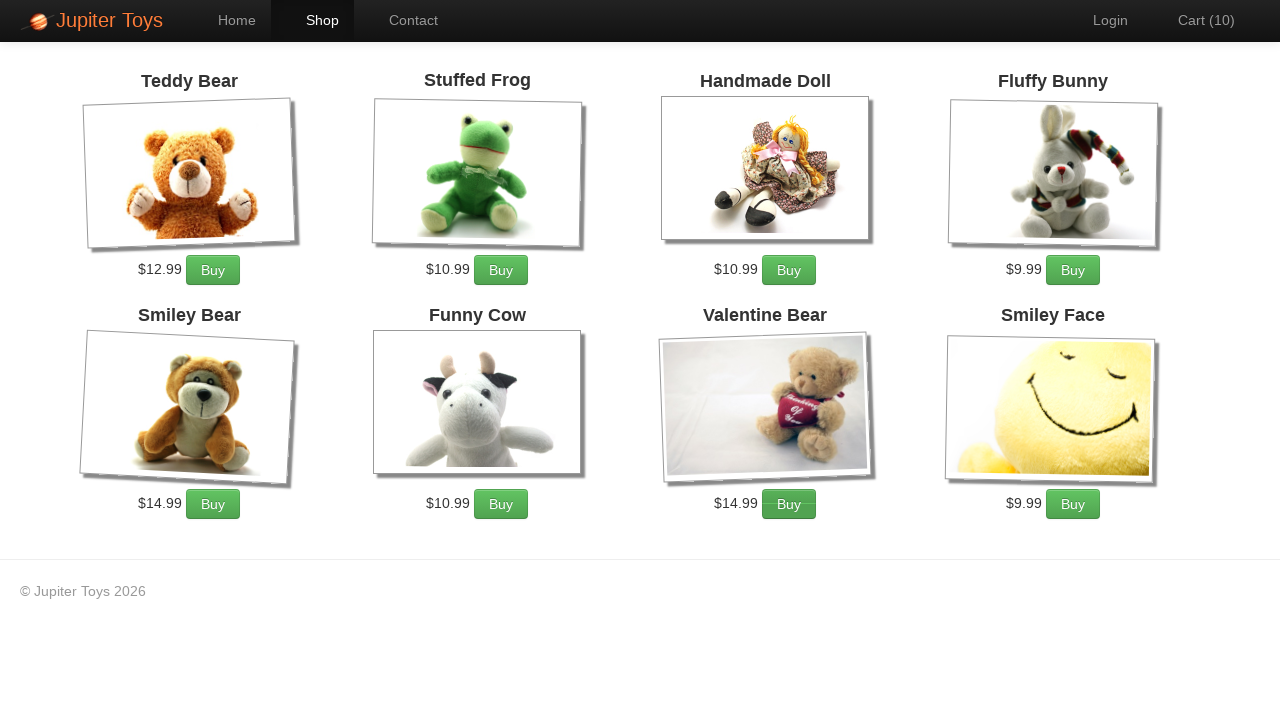

Clicked on Cart link to navigate to cart page at (1196, 20) on a:has-text('Cart')
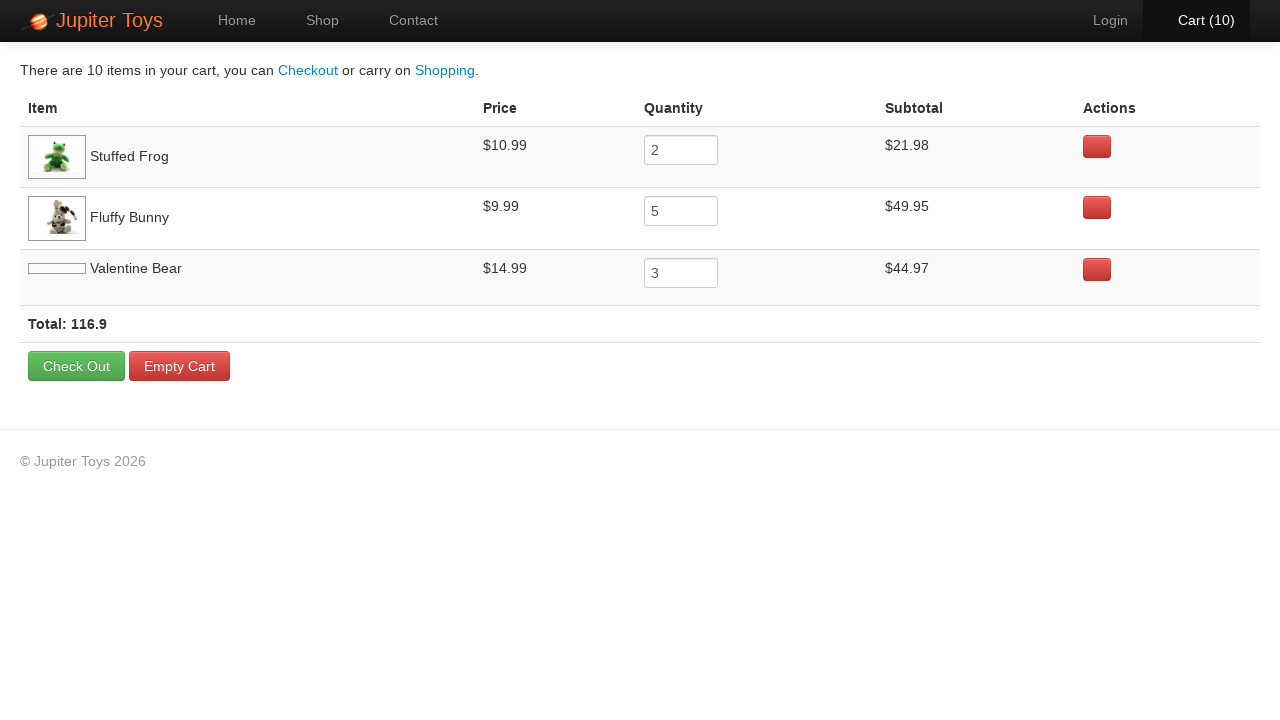

Cart page loaded with items table visible
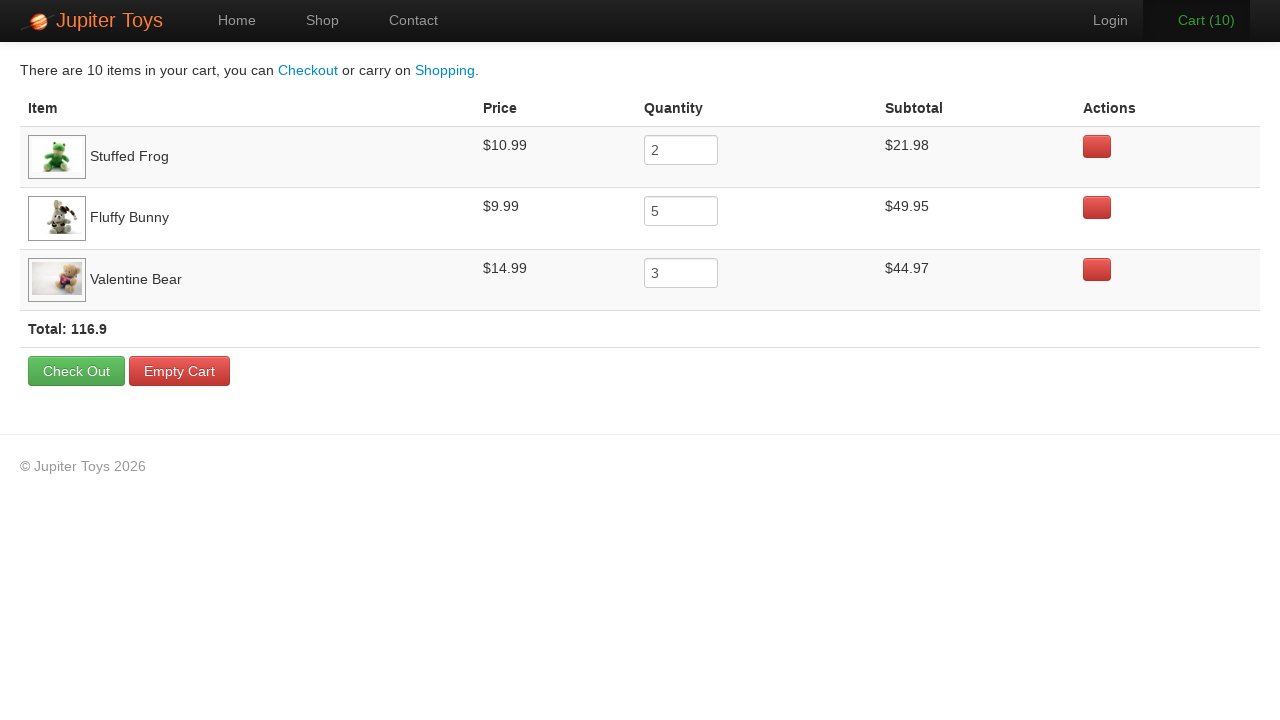

Verified Stuffed Frog is in cart
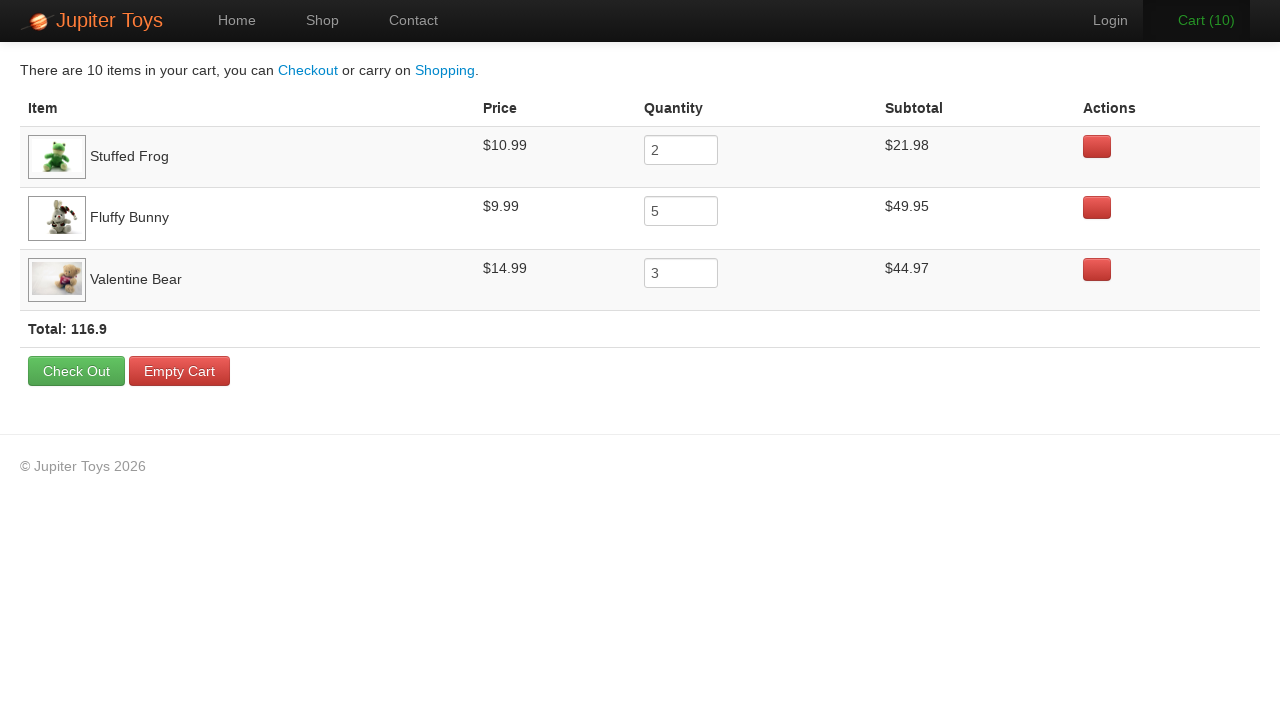

Verified Fluffy Bunny is in cart
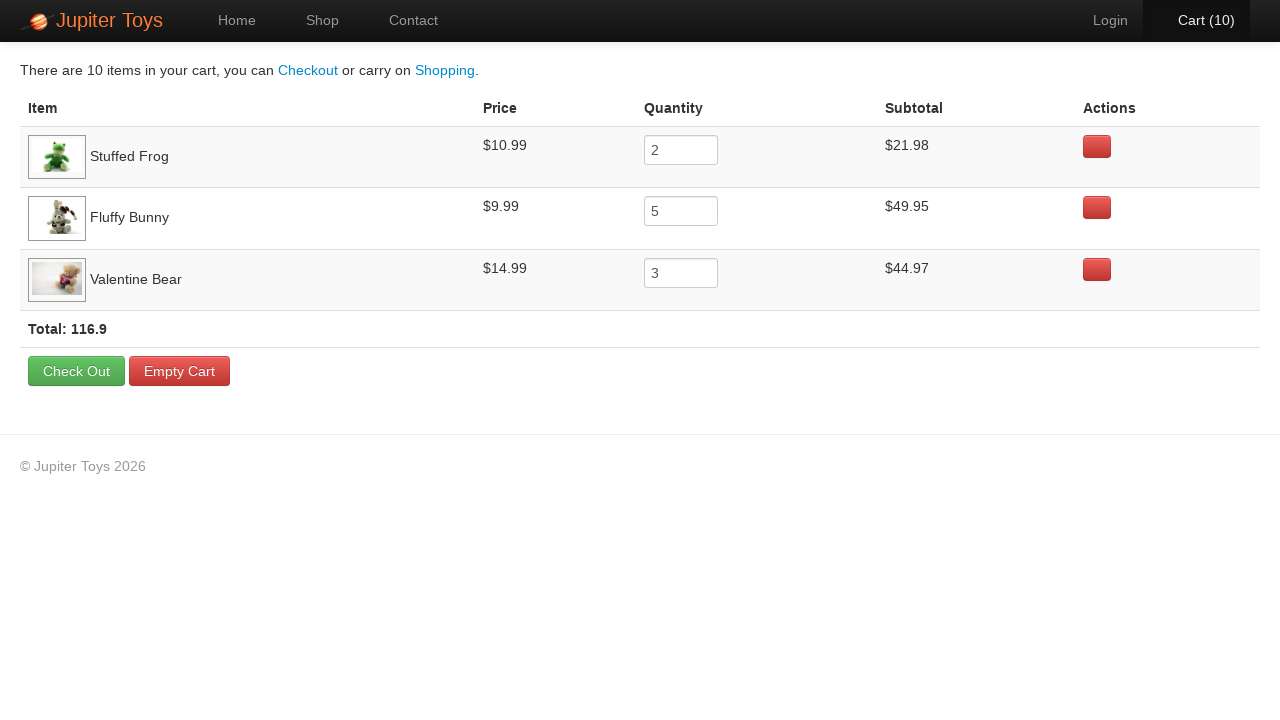

Verified Valentine Bear is in cart
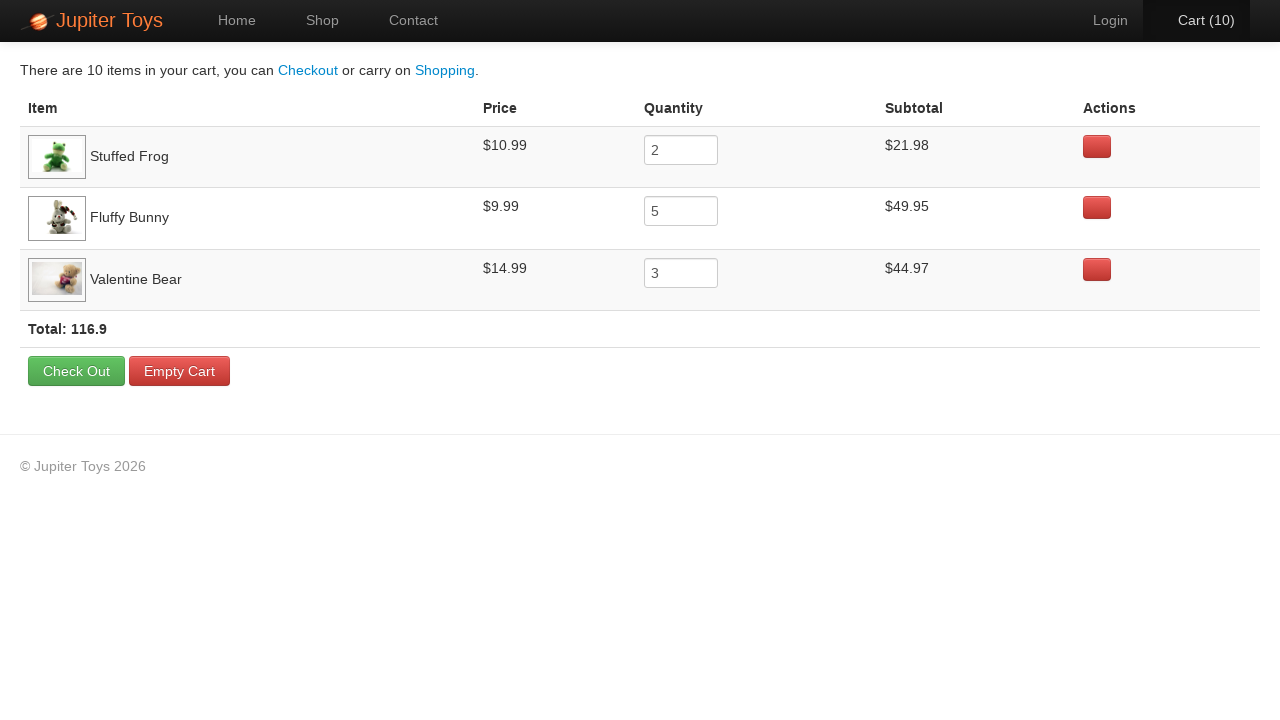

Verified cart total is displayed
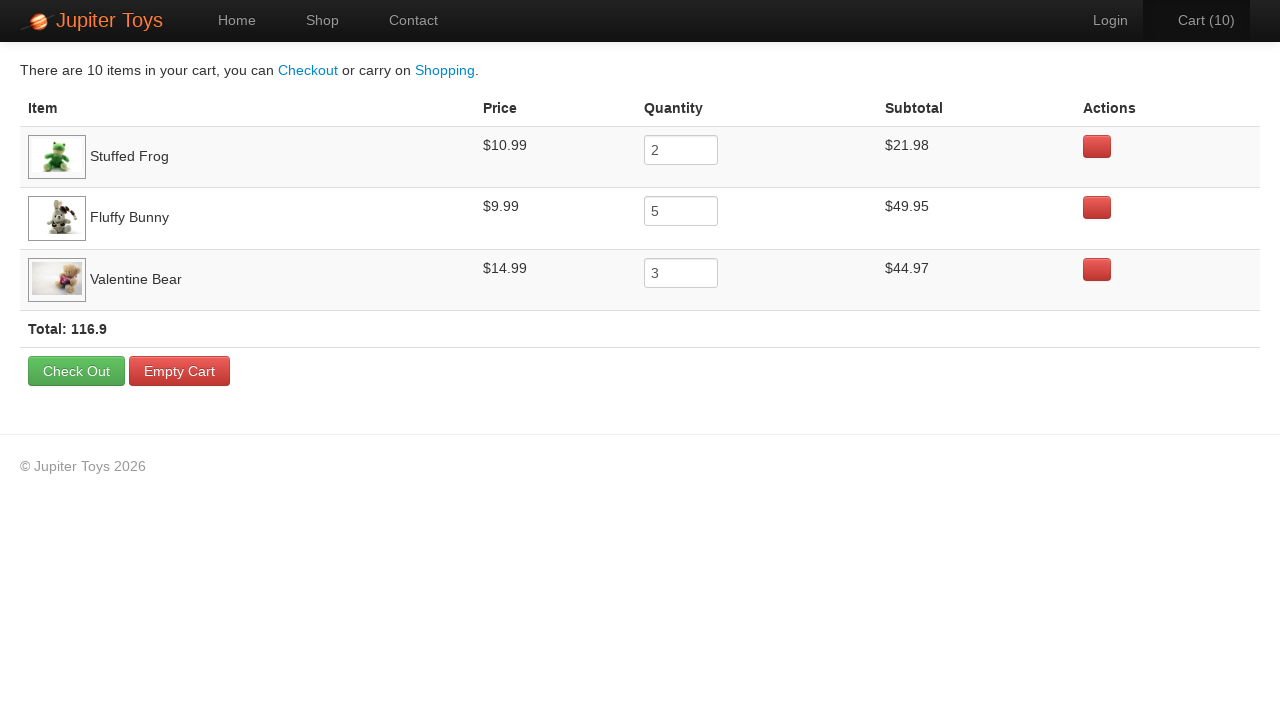

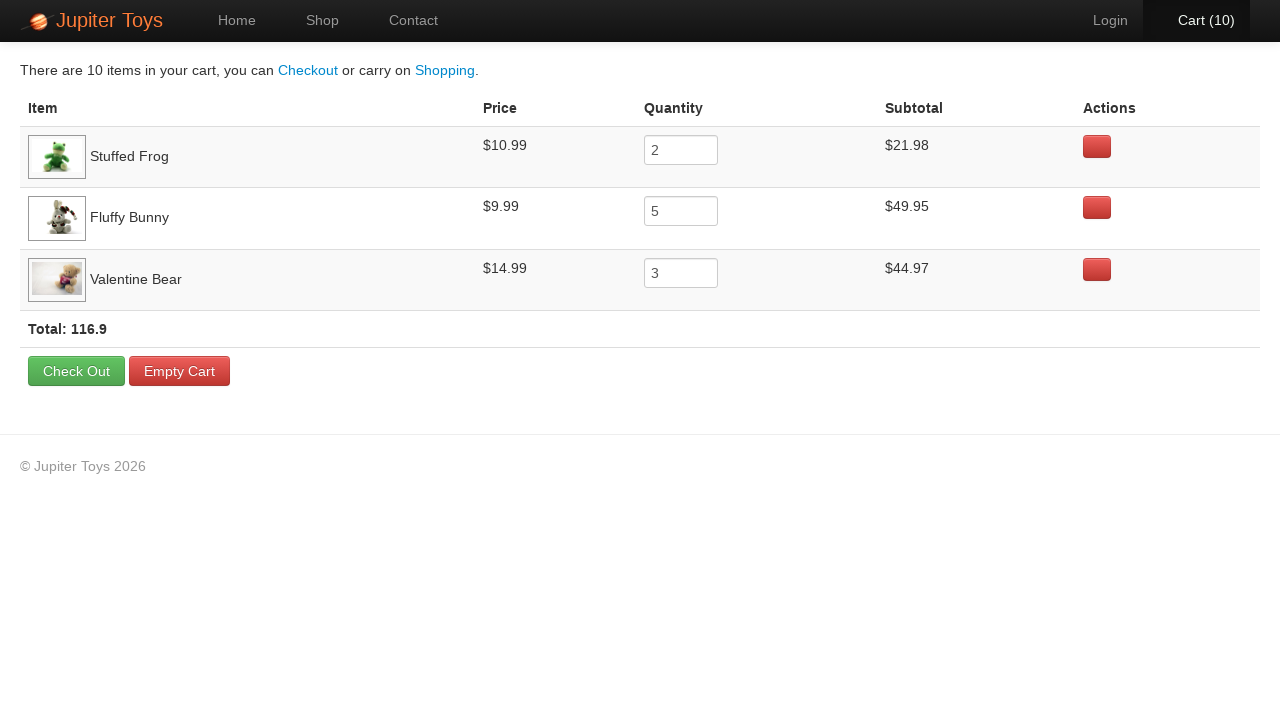